Tests adding multiple coffee items to cart and then removing all items via the cart page delete buttons

Starting URL: https://seleniumbase.io/coffee/

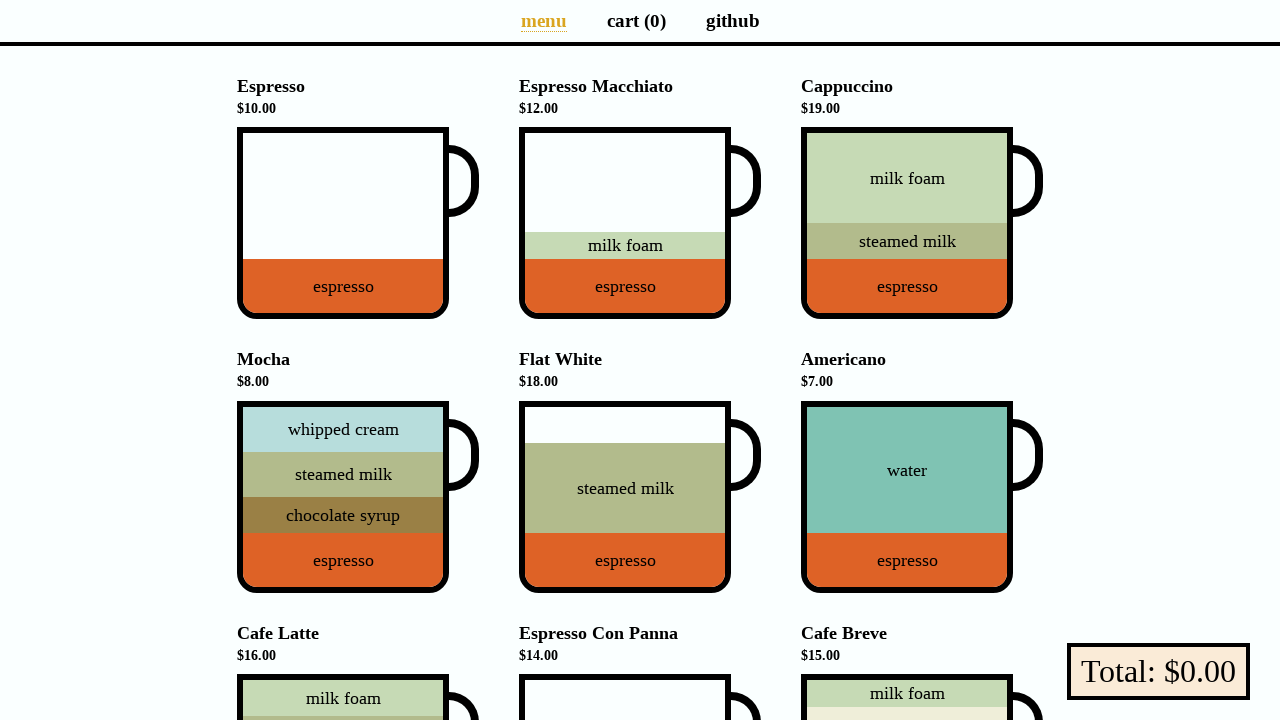

Waited for coffee cups to load
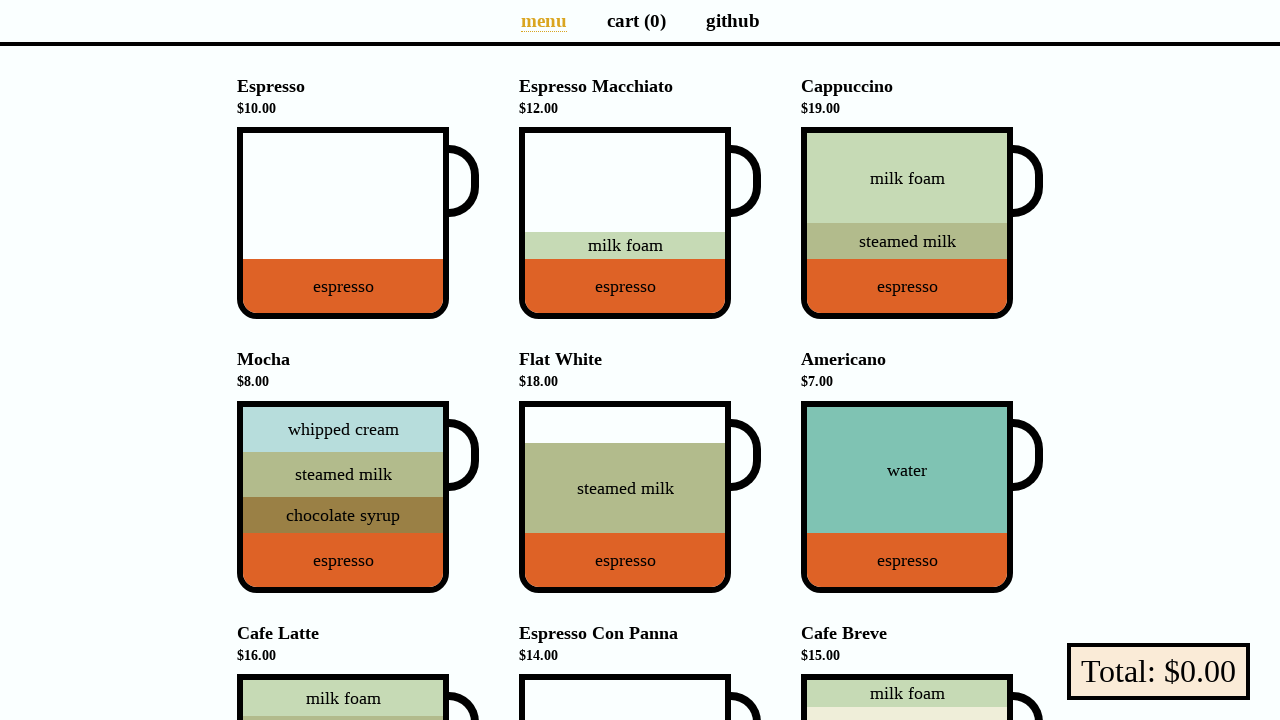

Clicked coffee cup 1 to add to cart at (343, 223) on div[class="cup-body"] >> nth=0
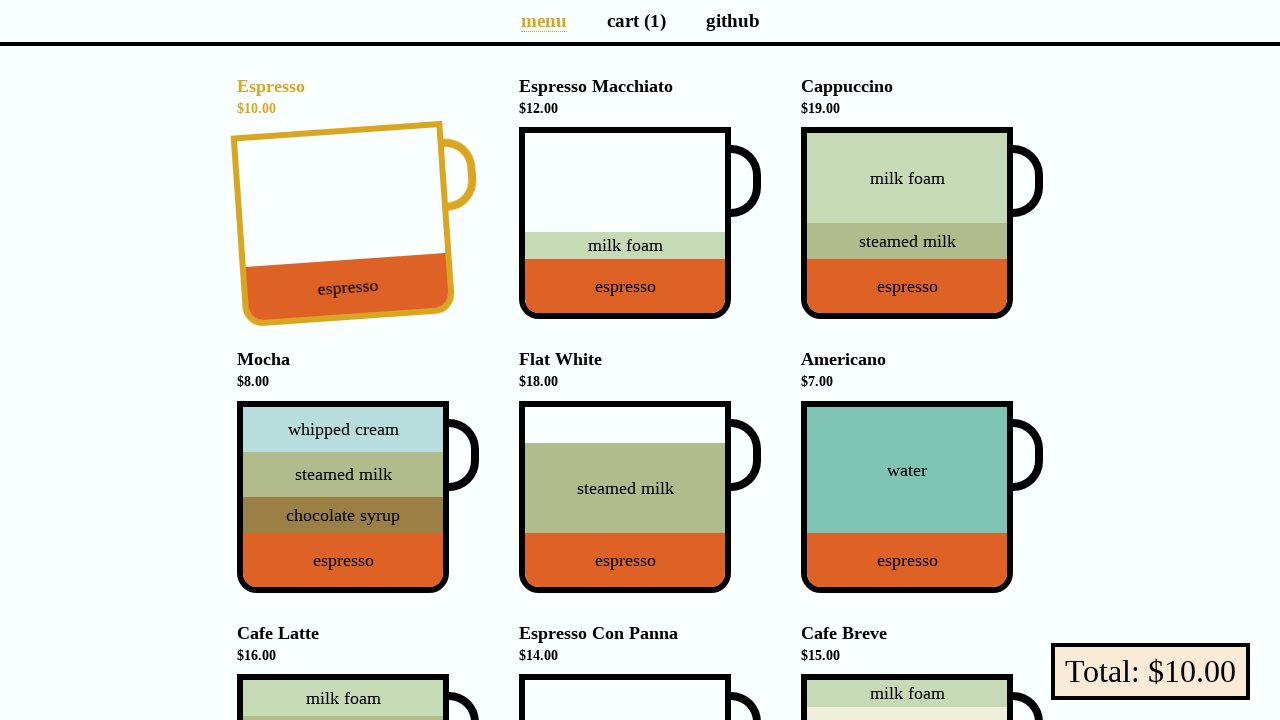

Clicked coffee cup 2 to add to cart at (625, 223) on div[class="cup-body"] >> nth=1
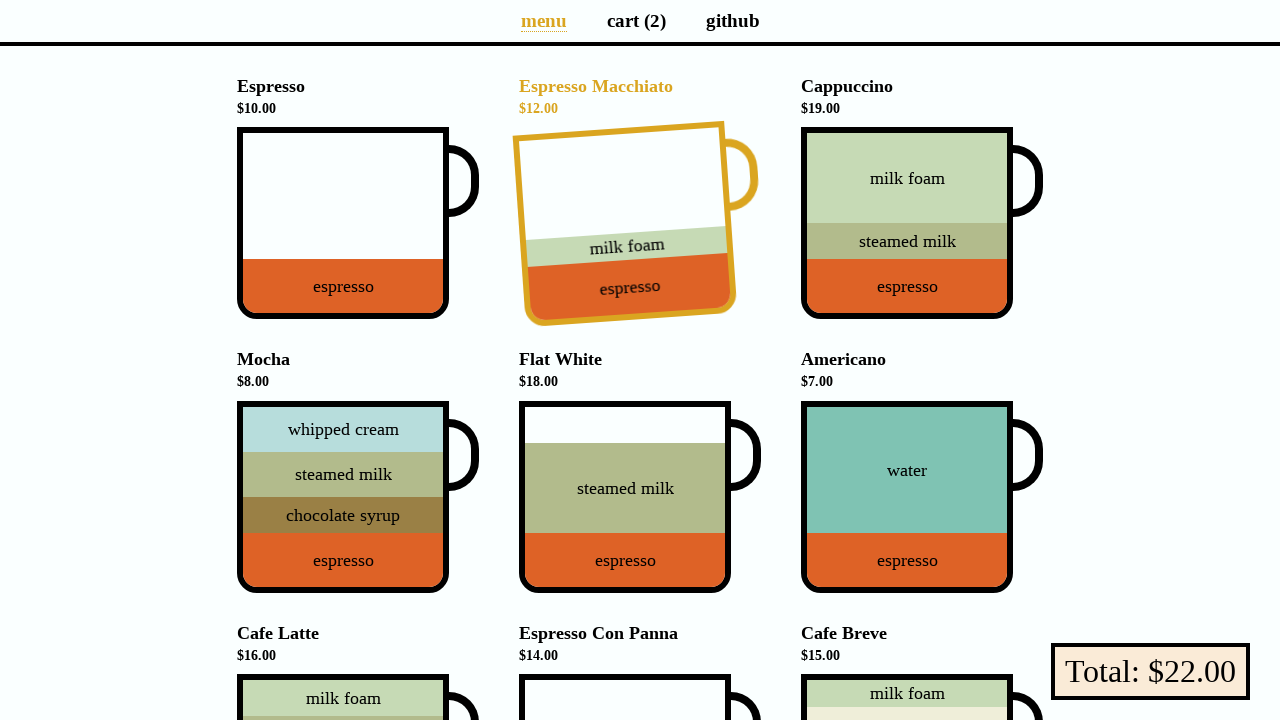

Clicked coffee cup 3 to add to cart at (907, 223) on div[class="cup-body"] >> nth=2
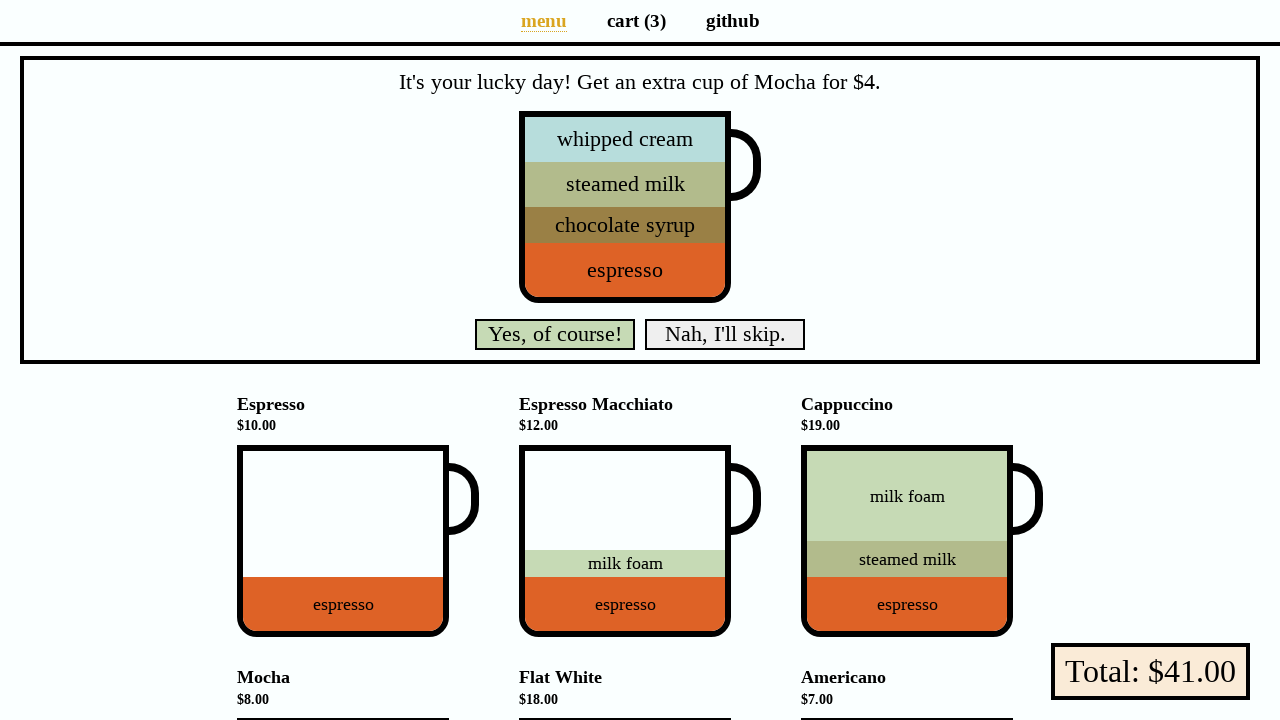

Clicked coffee cup 4 to add to cart at (343, 360) on div[class="cup-body"] >> nth=3
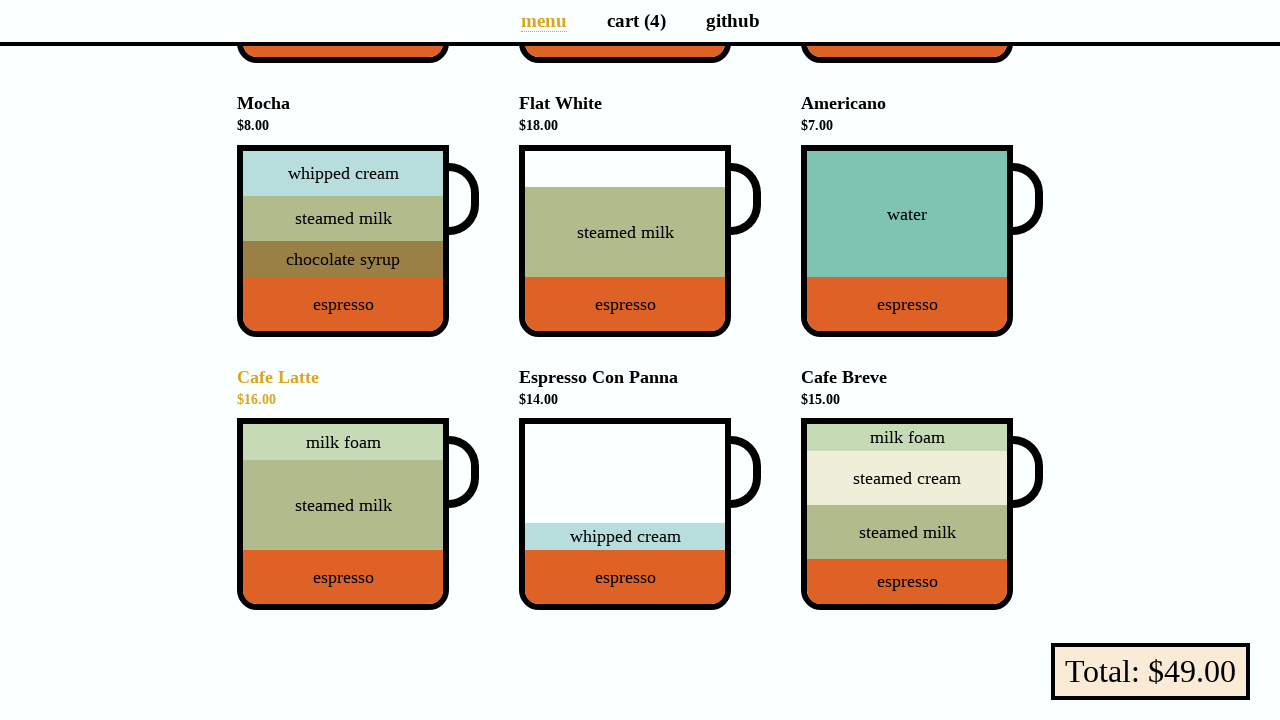

Clicked coffee cup 5 to add to cart at (625, 241) on div[class="cup-body"] >> nth=4
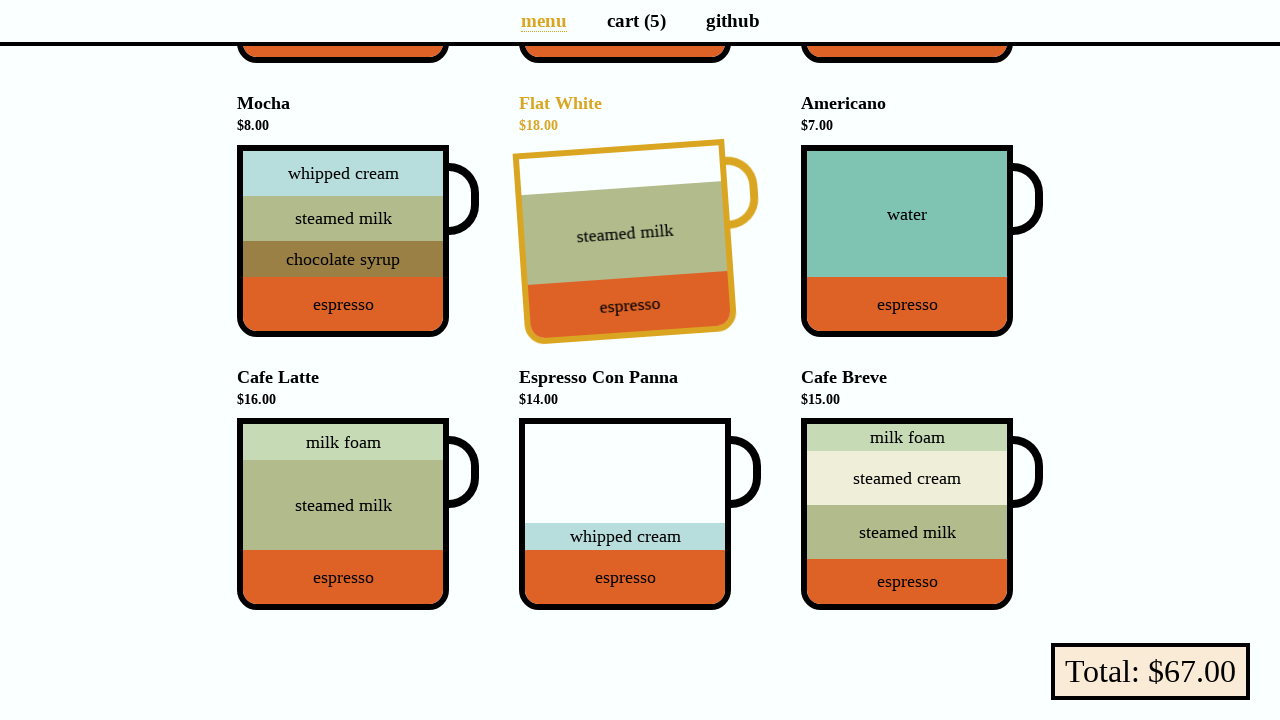

Clicked coffee cup 6 to add to cart at (907, 241) on div[class="cup-body"] >> nth=5
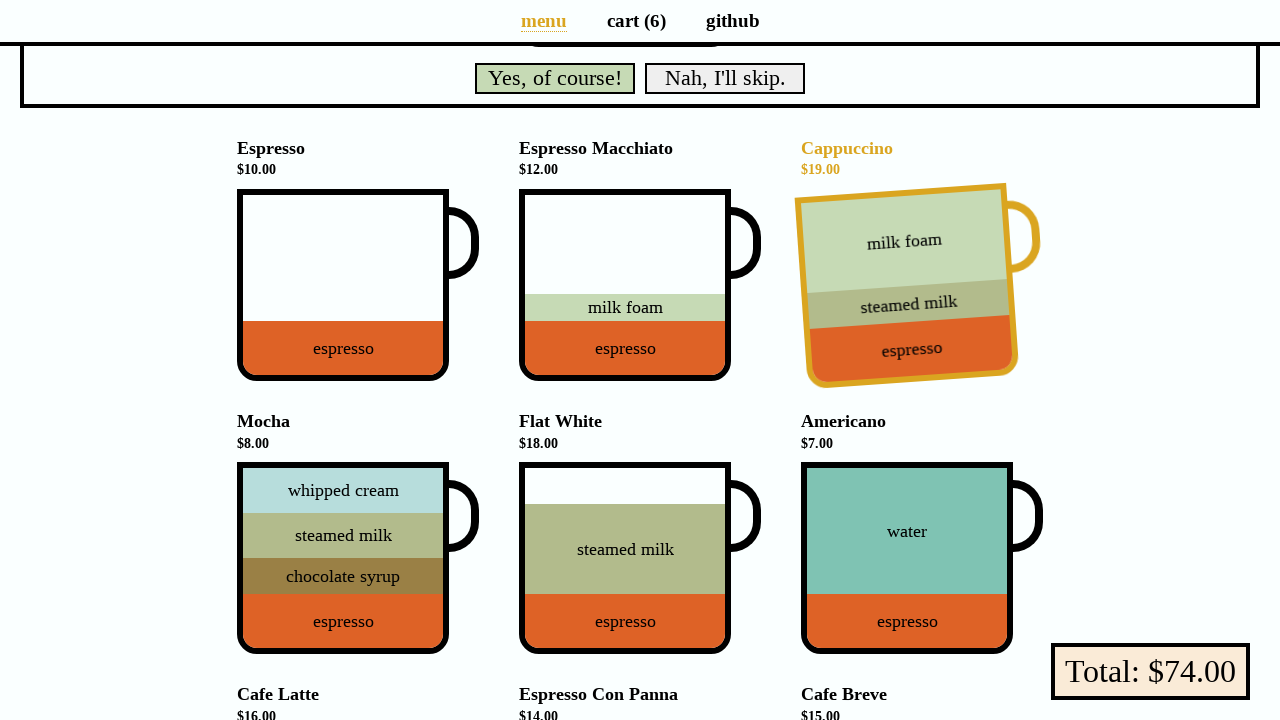

Navigated to cart page at (636, 20) on a[aria-label="Cart page"]
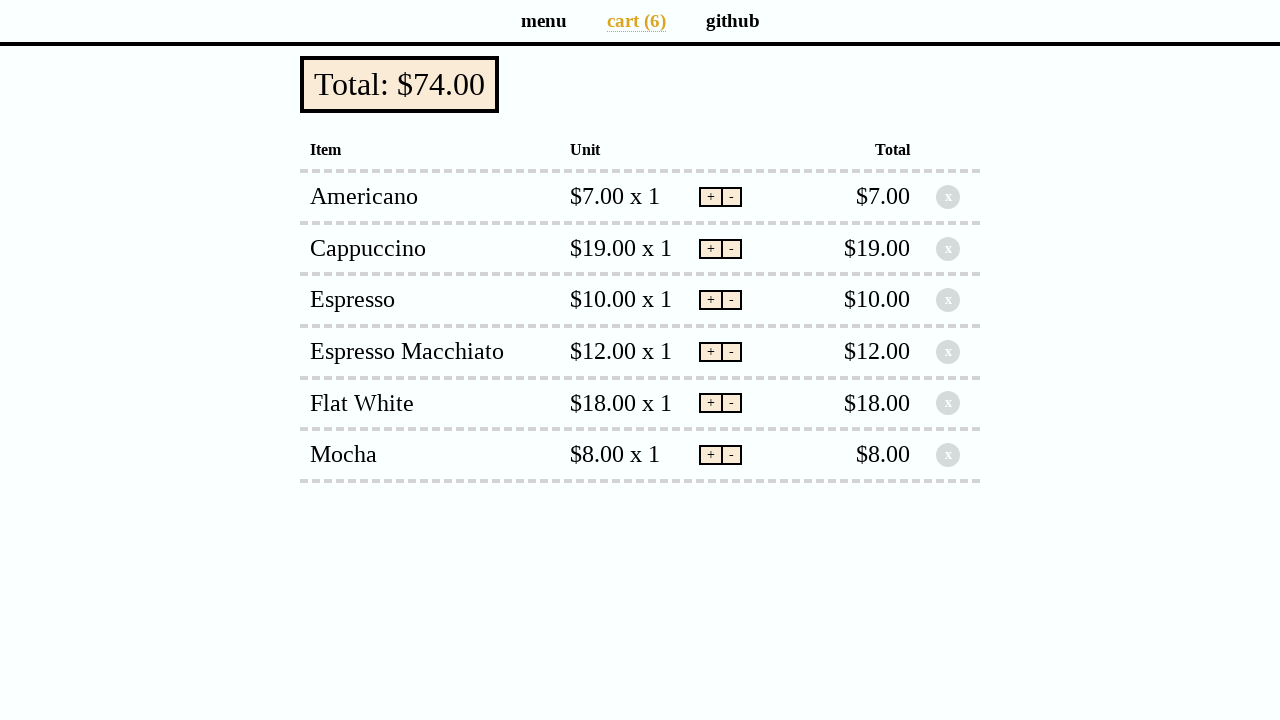

Clicked delete button to remove item from cart at (948, 197) on button.delete >> nth=0
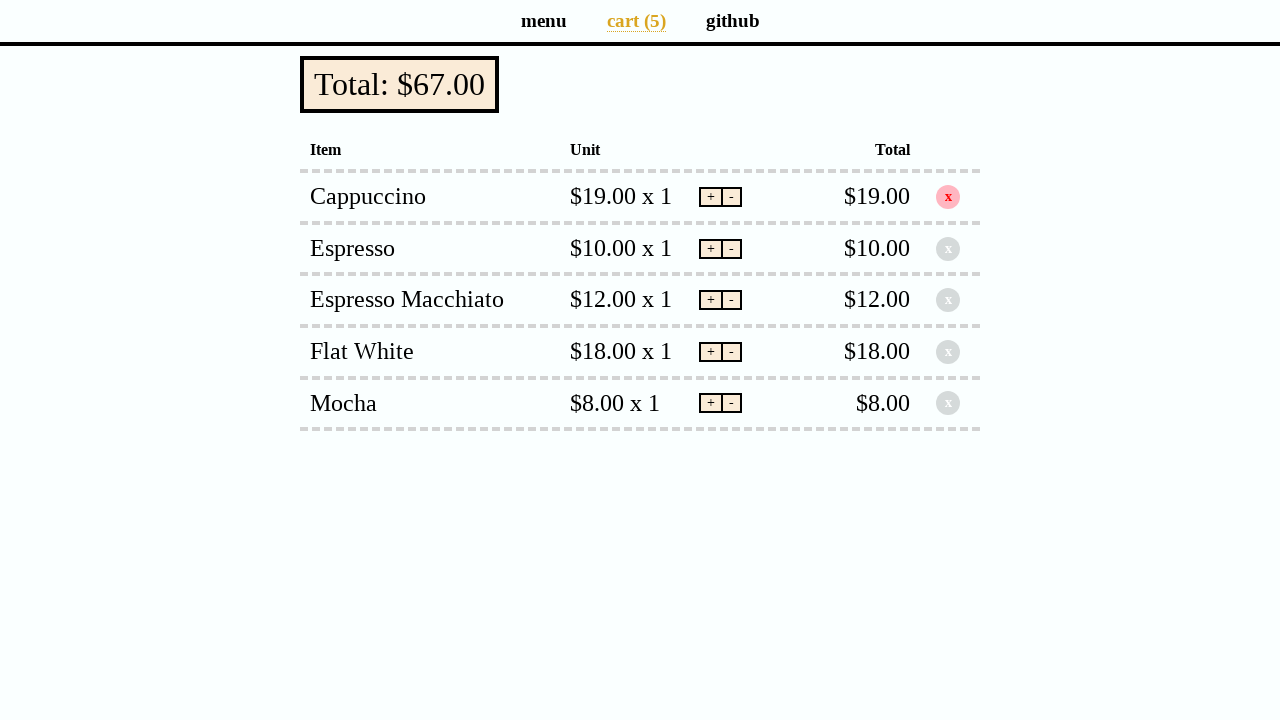

Waited for DOM update after deletion
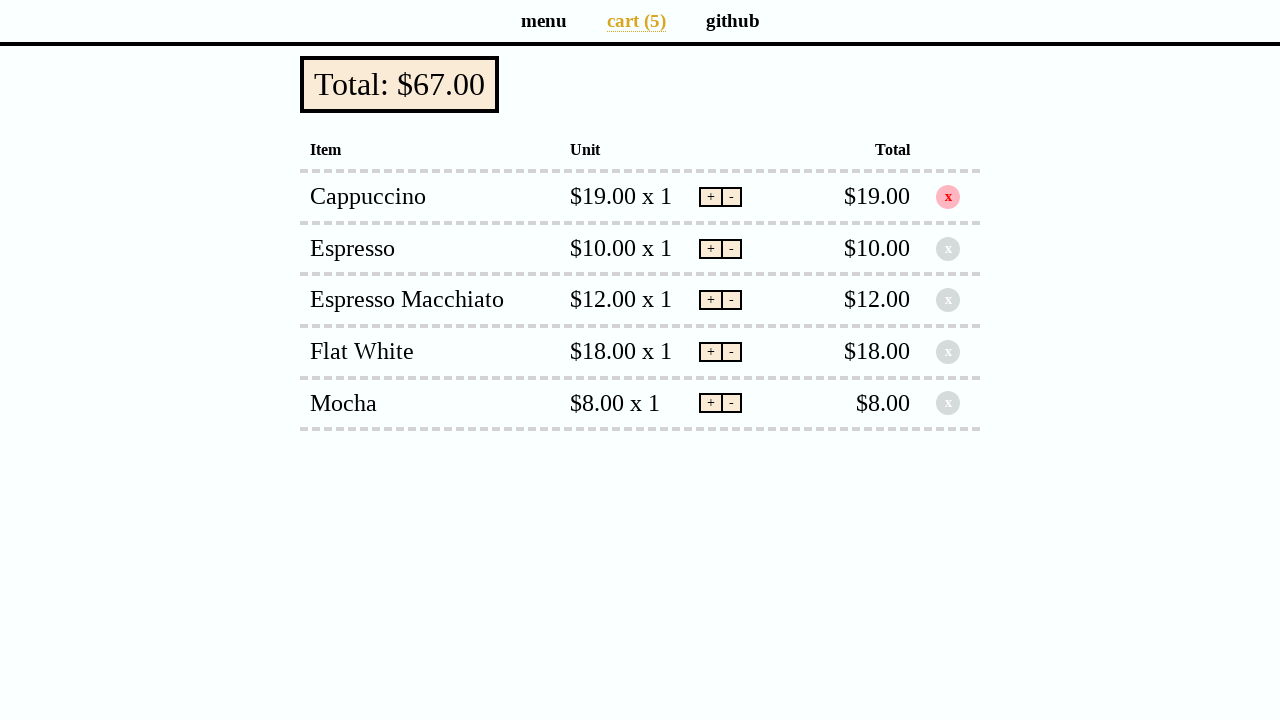

Clicked delete button to remove item from cart at (948, 197) on button.delete >> nth=0
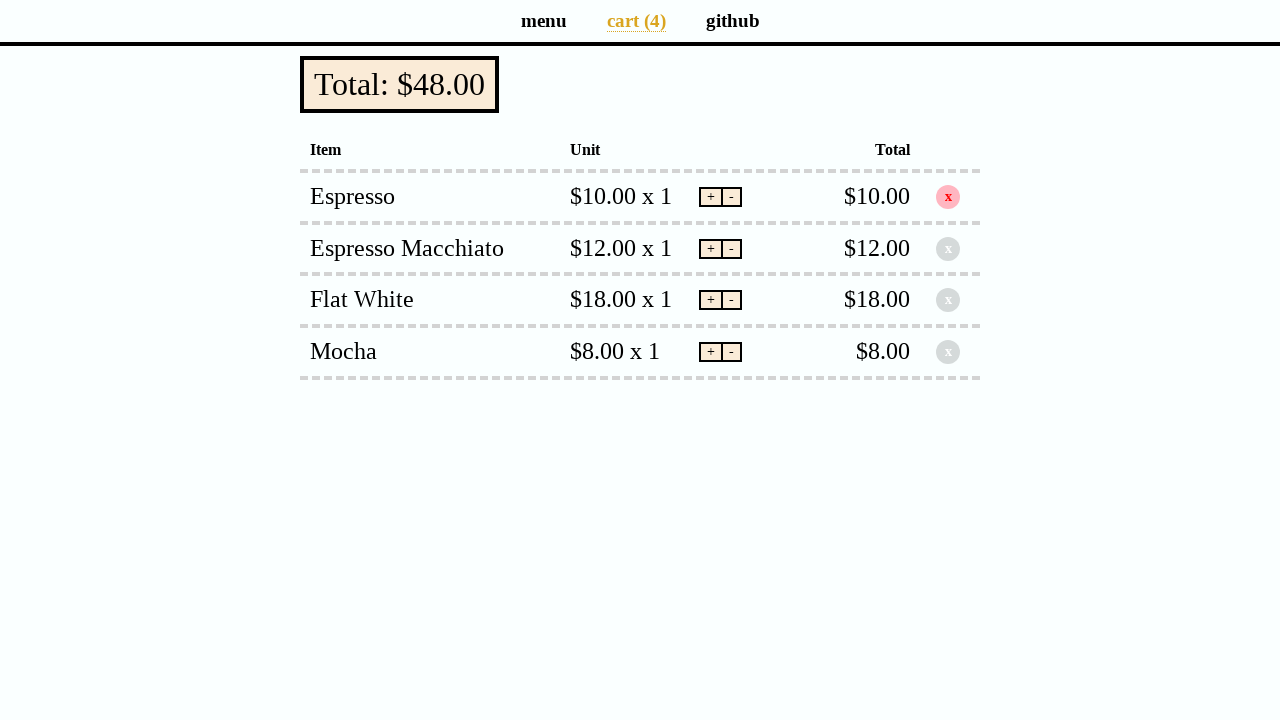

Waited for DOM update after deletion
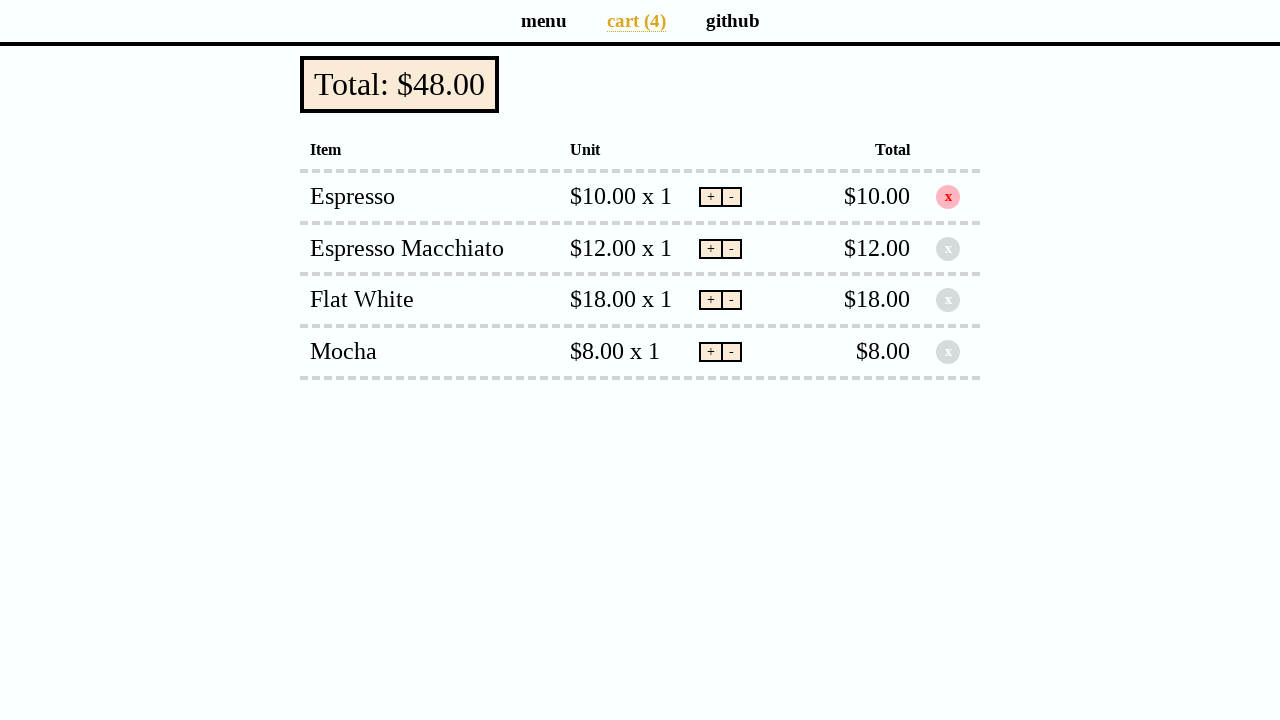

Clicked delete button to remove item from cart at (948, 197) on button.delete >> nth=0
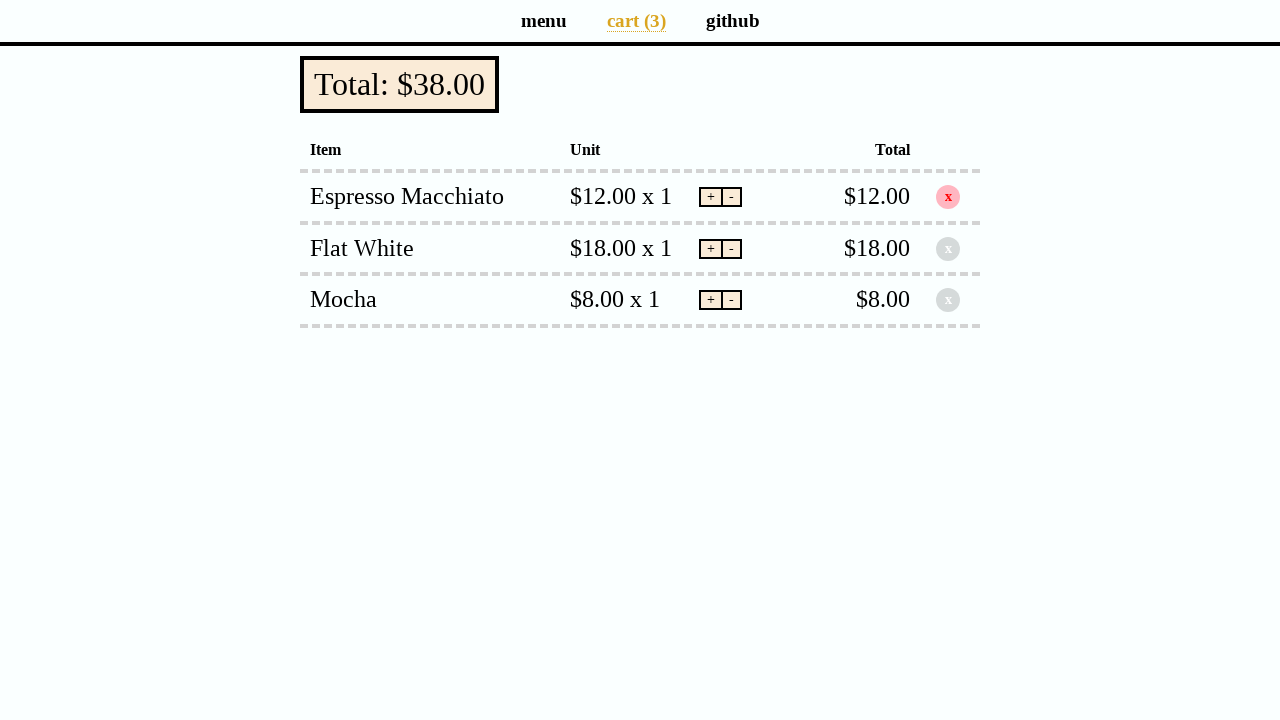

Waited for DOM update after deletion
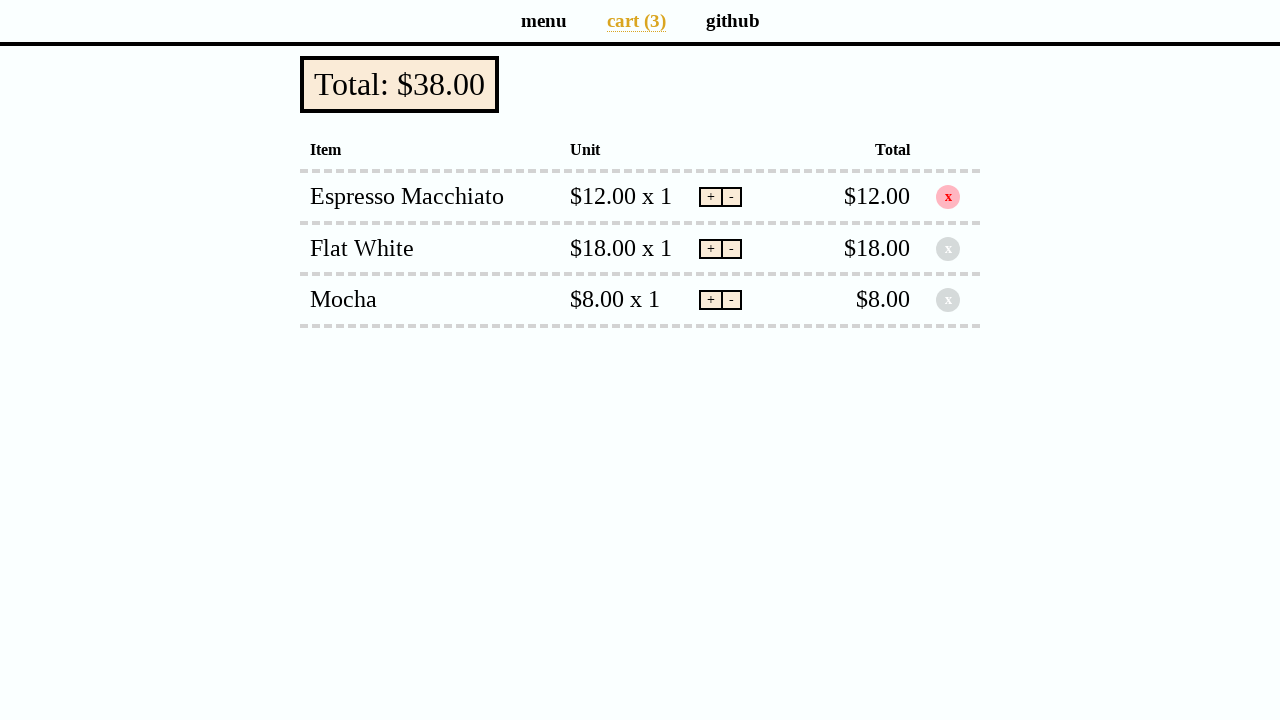

Clicked delete button to remove item from cart at (948, 197) on button.delete >> nth=0
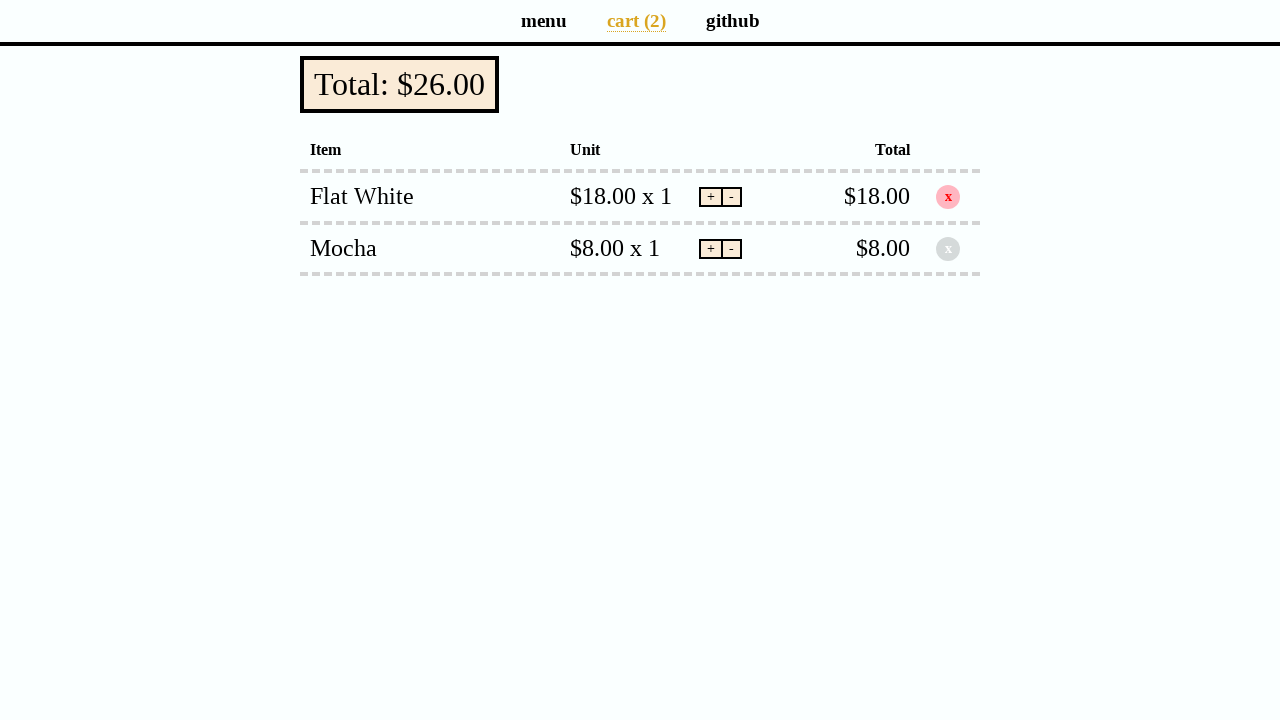

Waited for DOM update after deletion
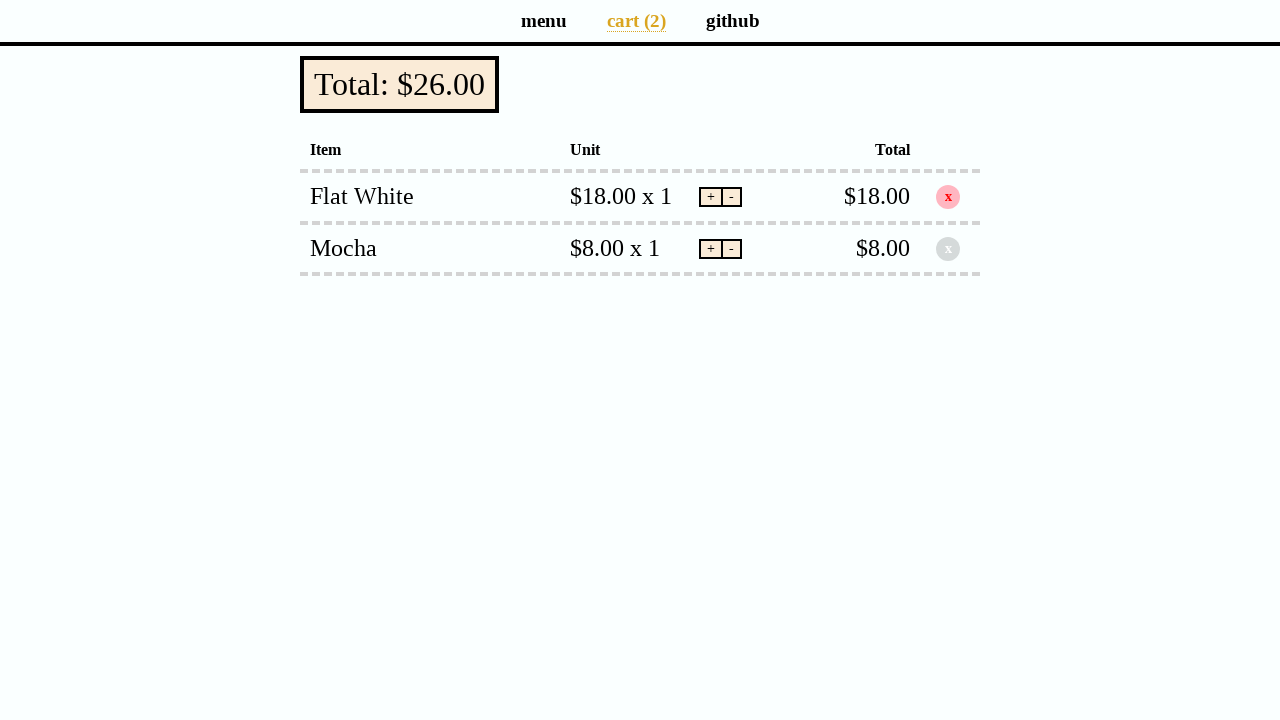

Clicked delete button to remove item from cart at (948, 197) on button.delete >> nth=0
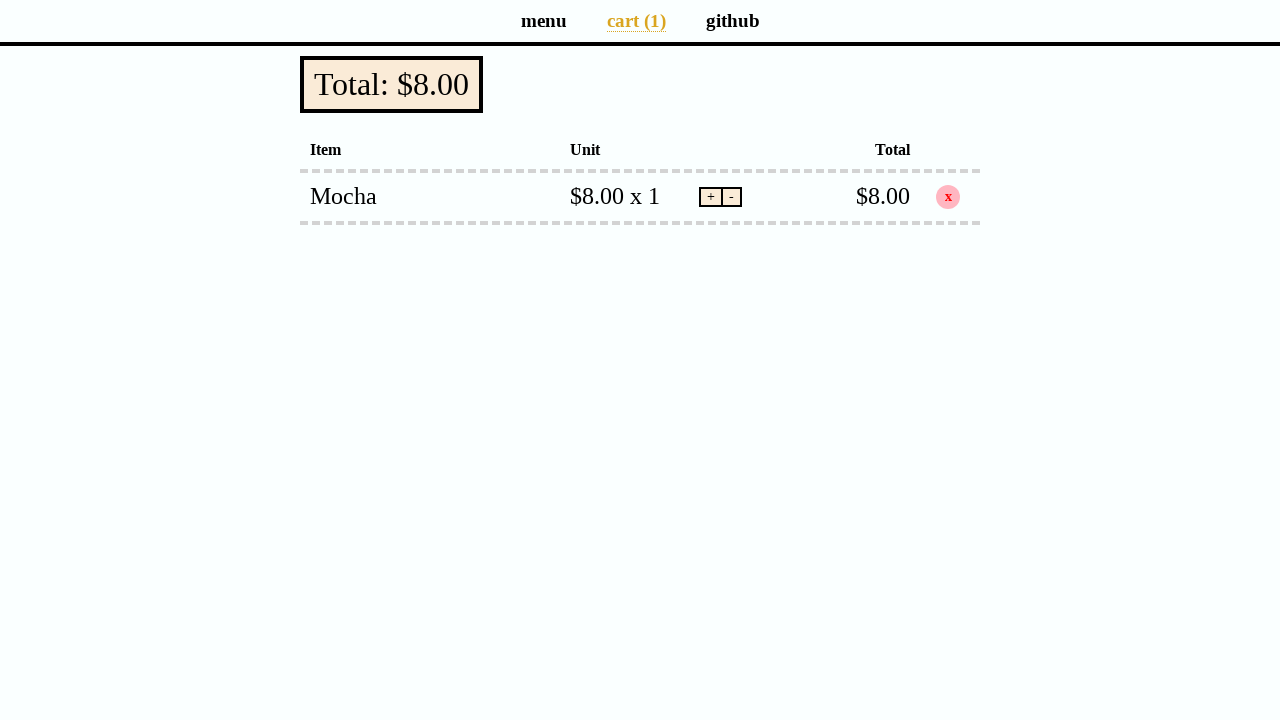

Waited for DOM update after deletion
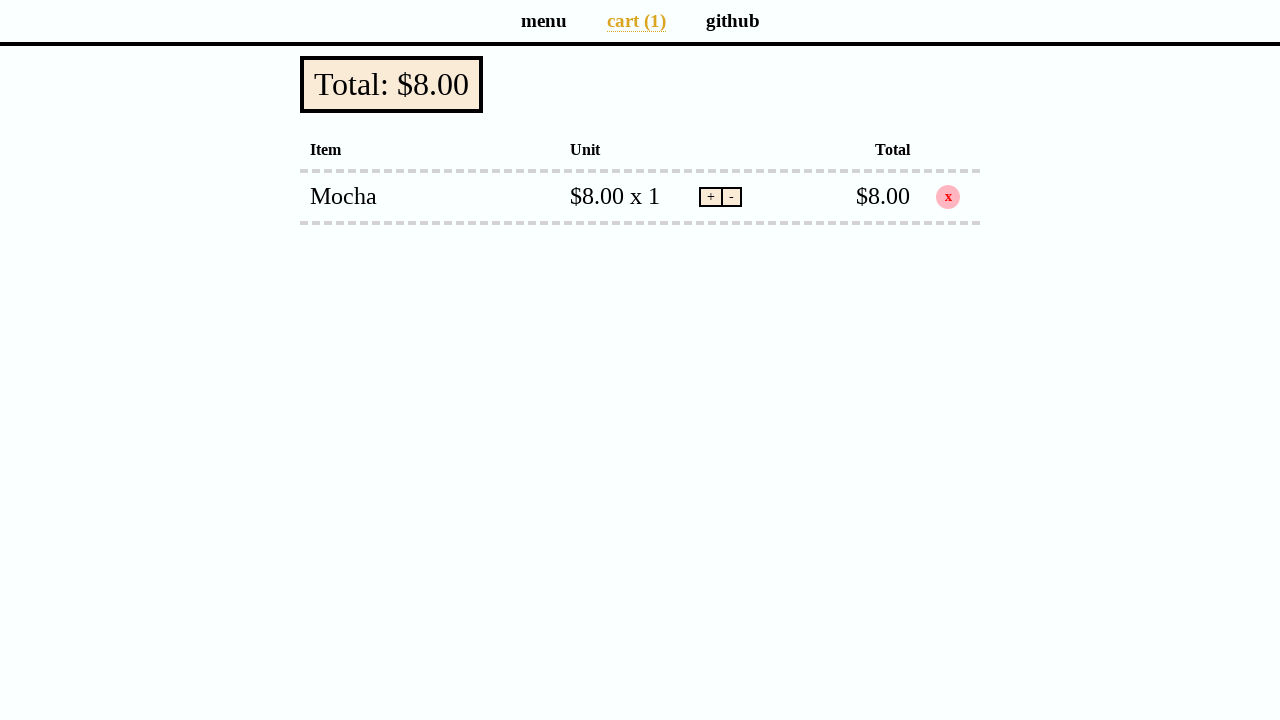

Clicked delete button to remove item from cart at (948, 197) on button.delete >> nth=0
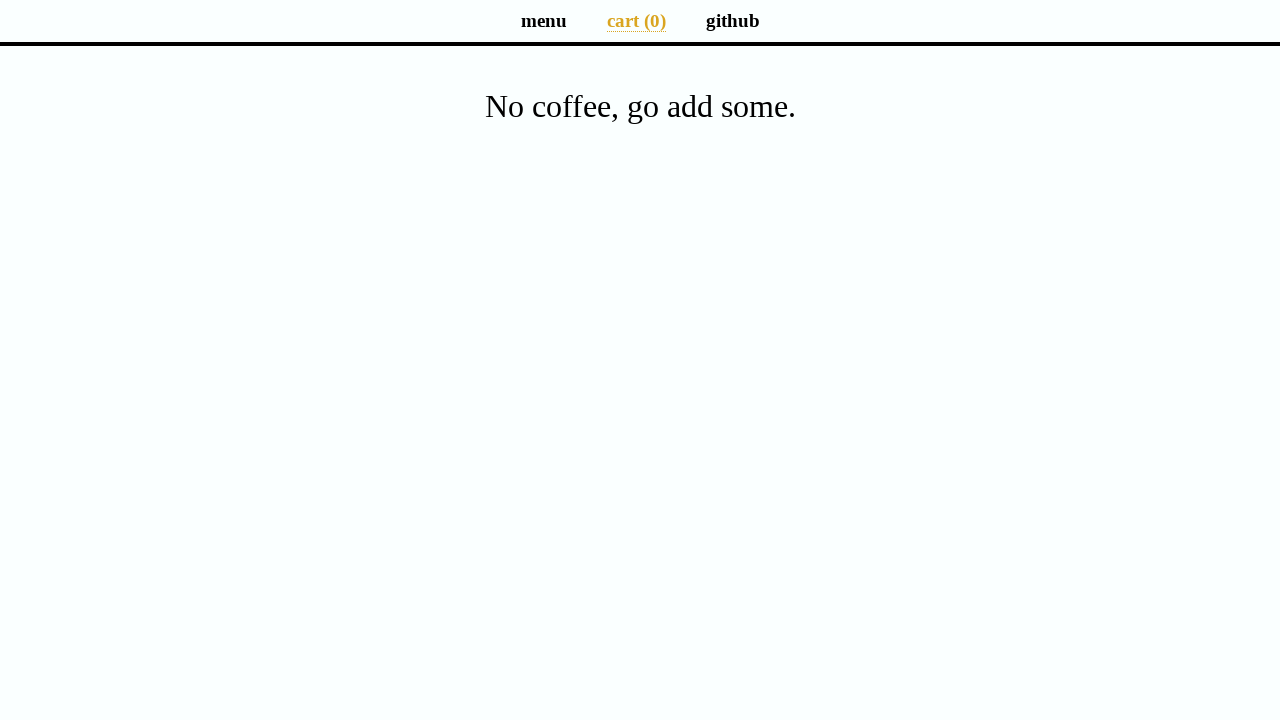

Waited for DOM update after deletion
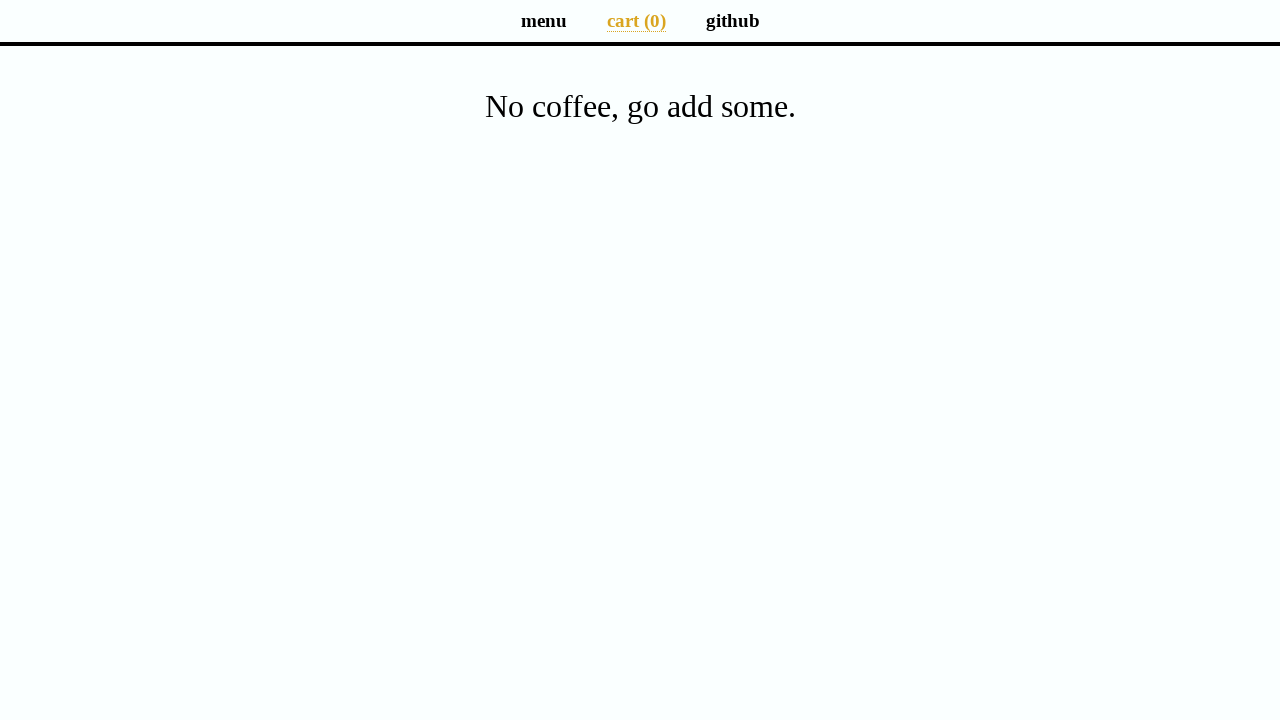

Navigated back to menu page at (544, 20) on a[aria-label="Menu page"]
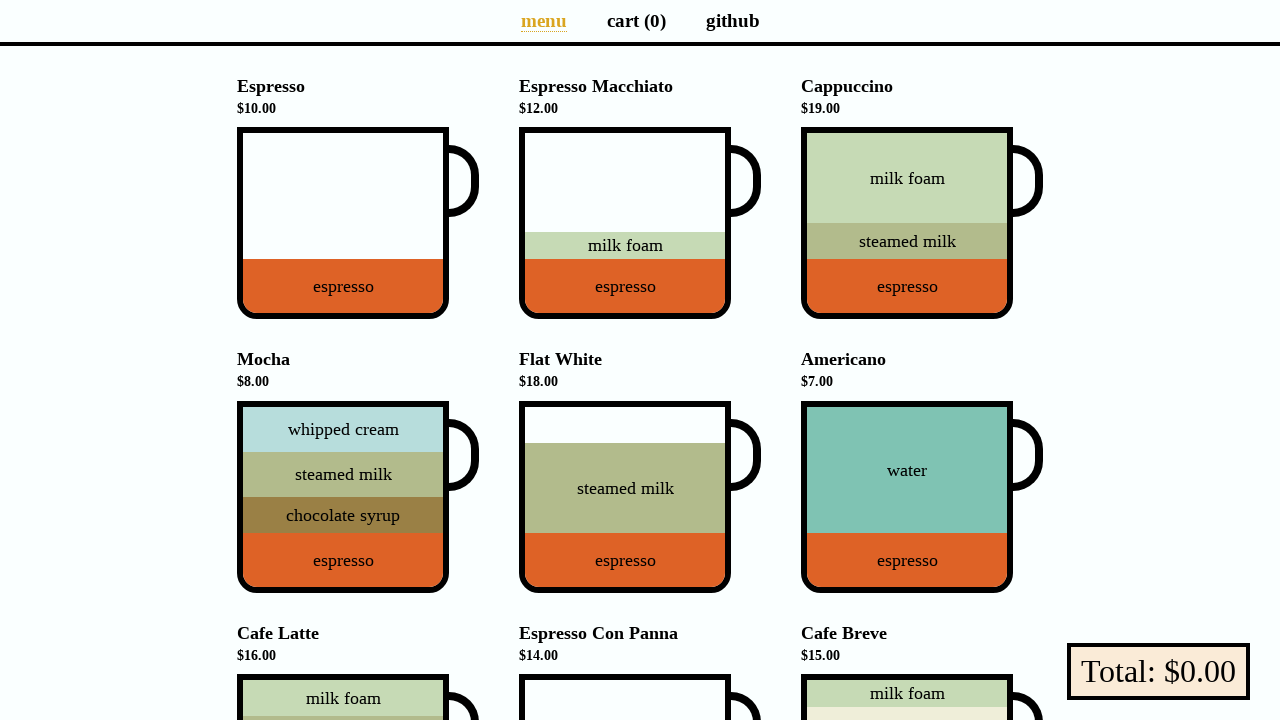

Verified cart is empty with count (0)
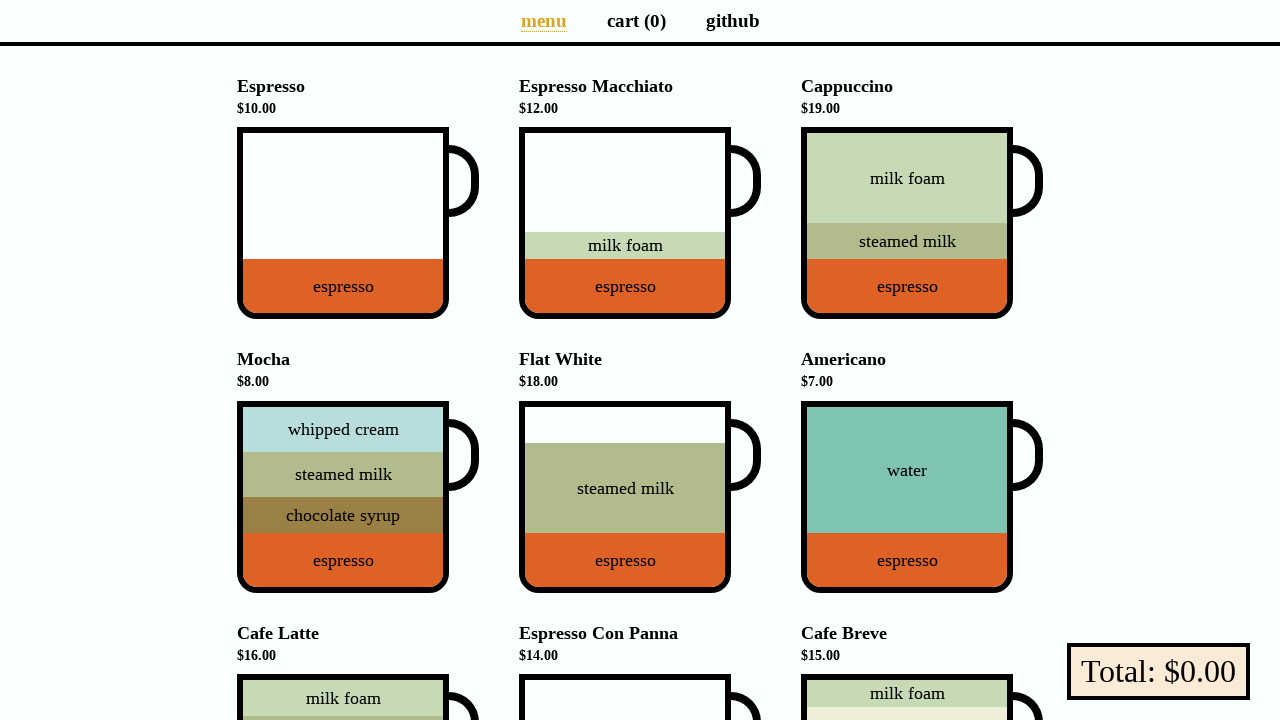

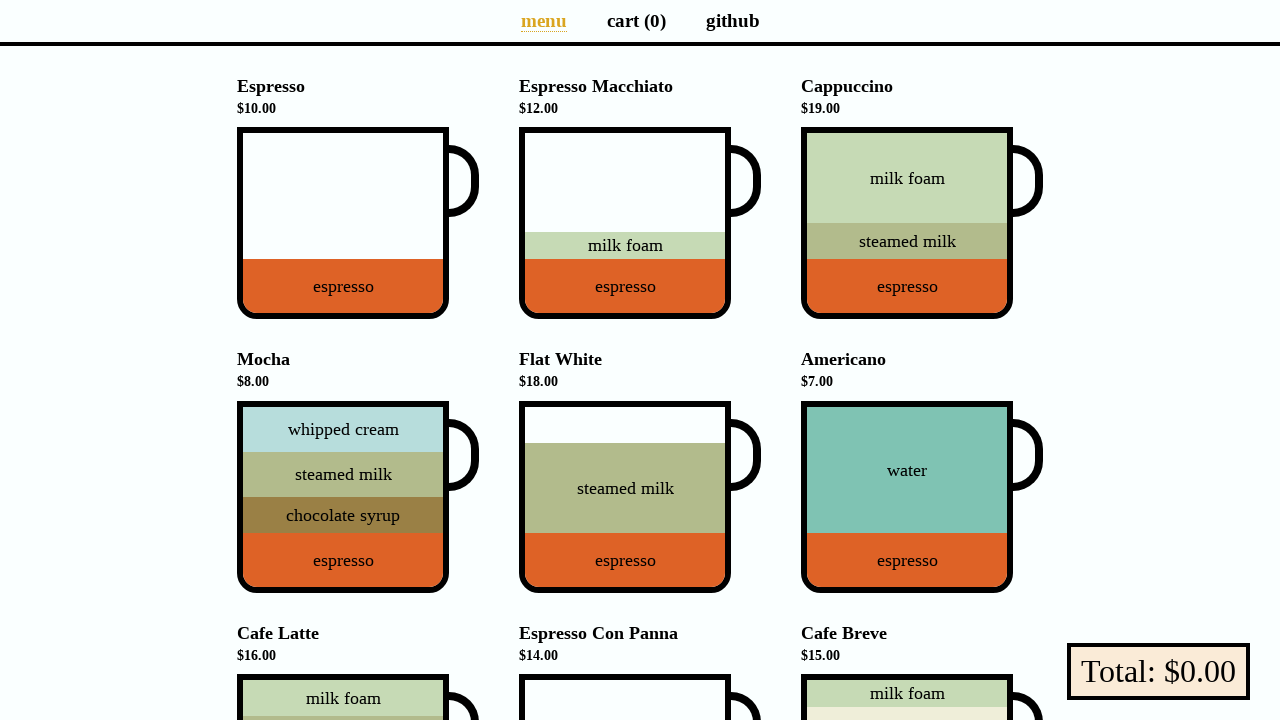